Tests drag and drop functionality on the jQuery UI demo page by dragging an element and dropping it onto a target droppable area within an iframe.

Starting URL: https://jqueryui.com/droppable/

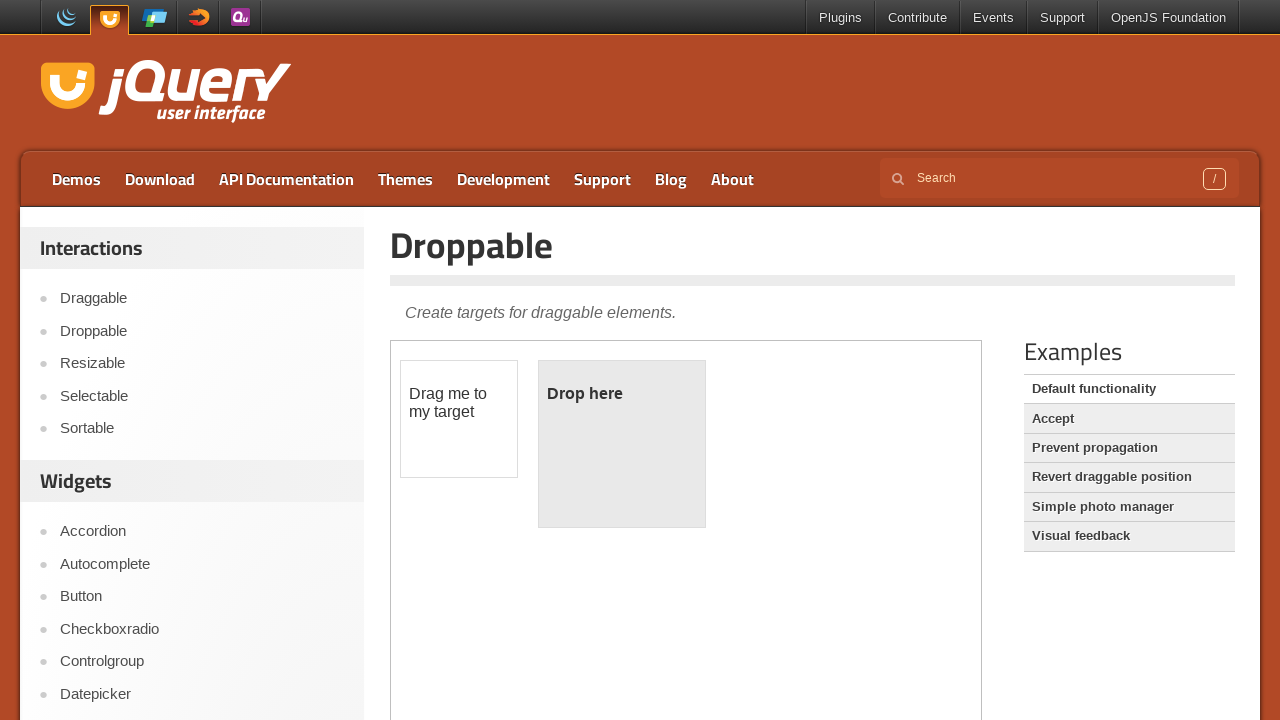

Waited 2 seconds for jQuery UI droppable demo page to load
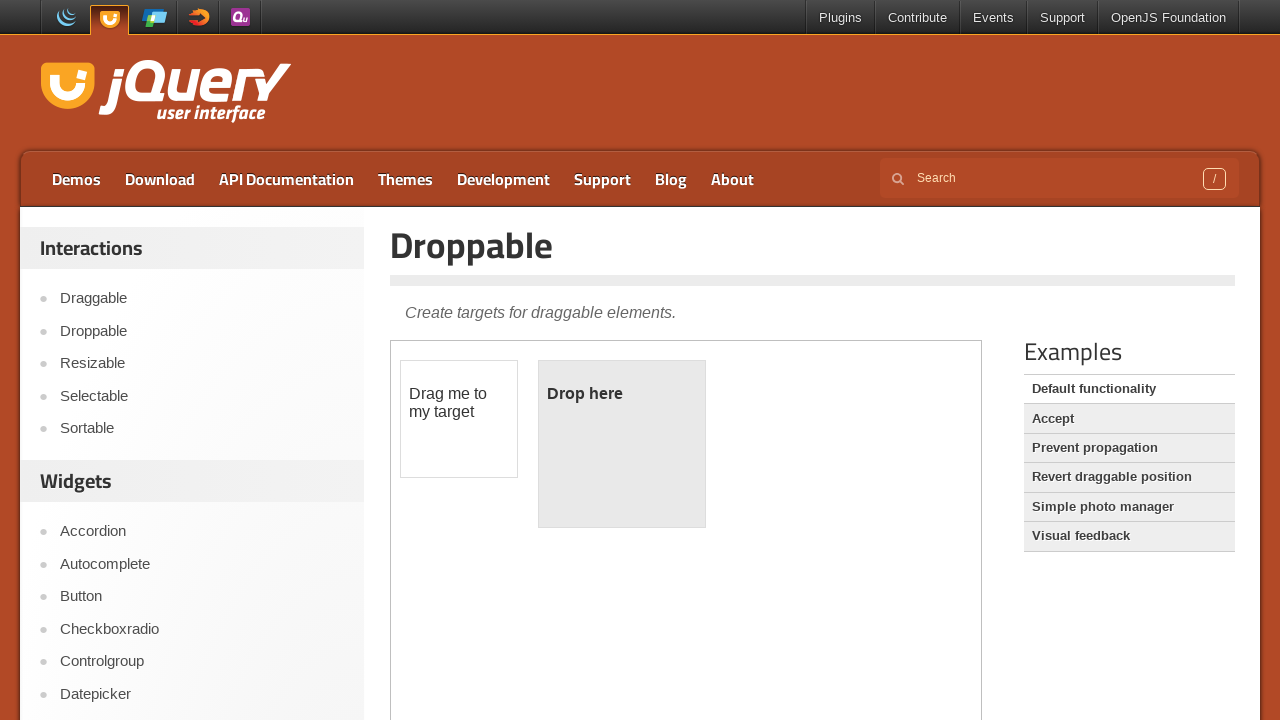

Located the demo iframe containing drag and drop elements
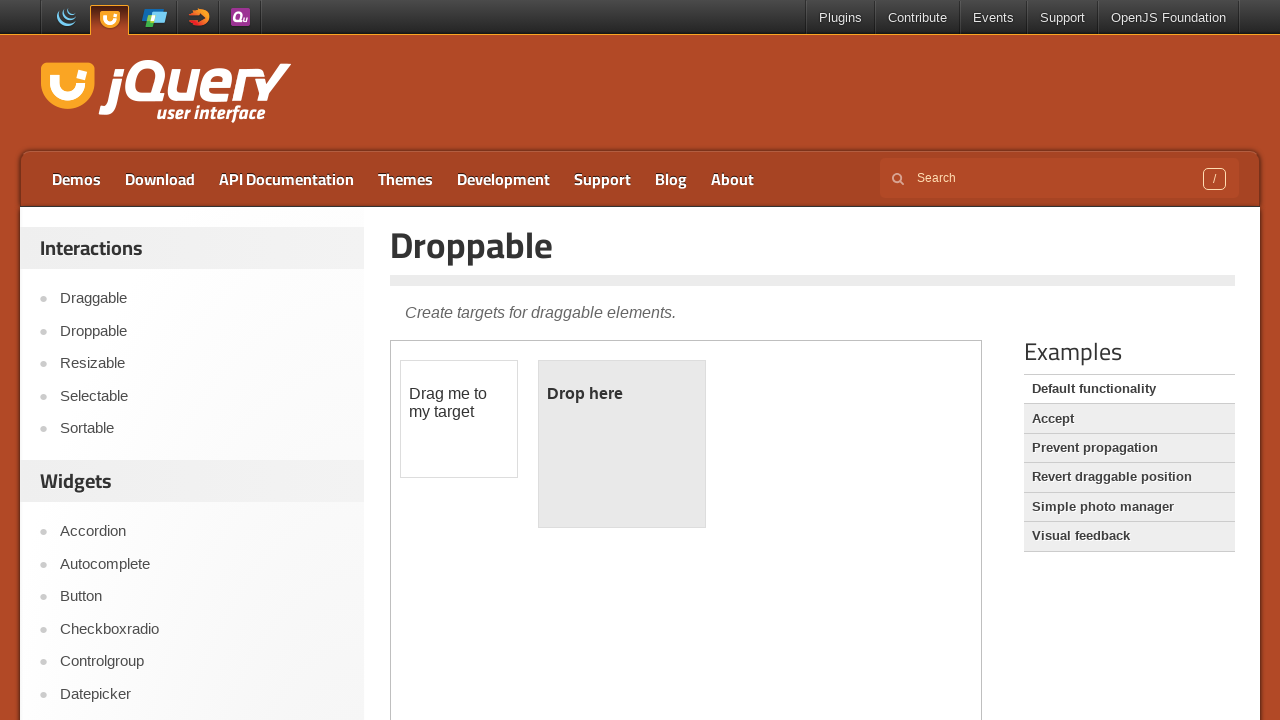

Located the draggable element with id 'draggable'
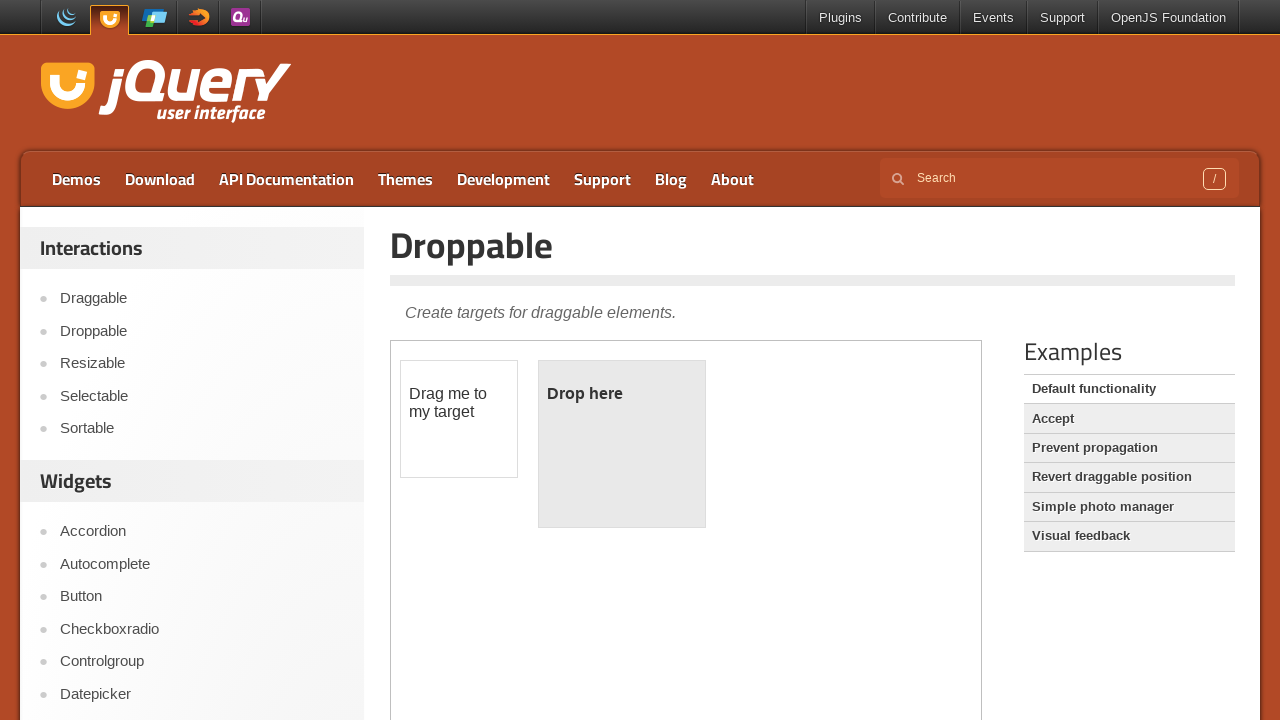

Located the droppable target element with id 'droppable'
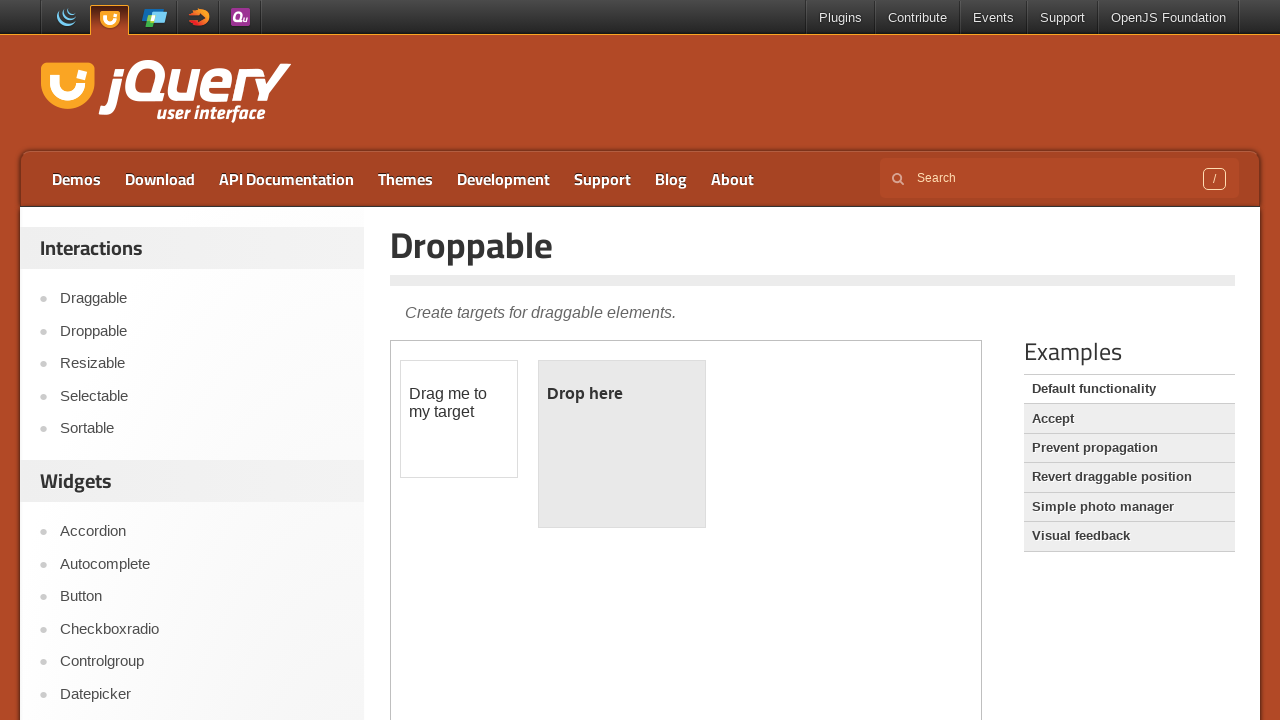

Dragged the draggable element and dropped it onto the droppable target area at (622, 444)
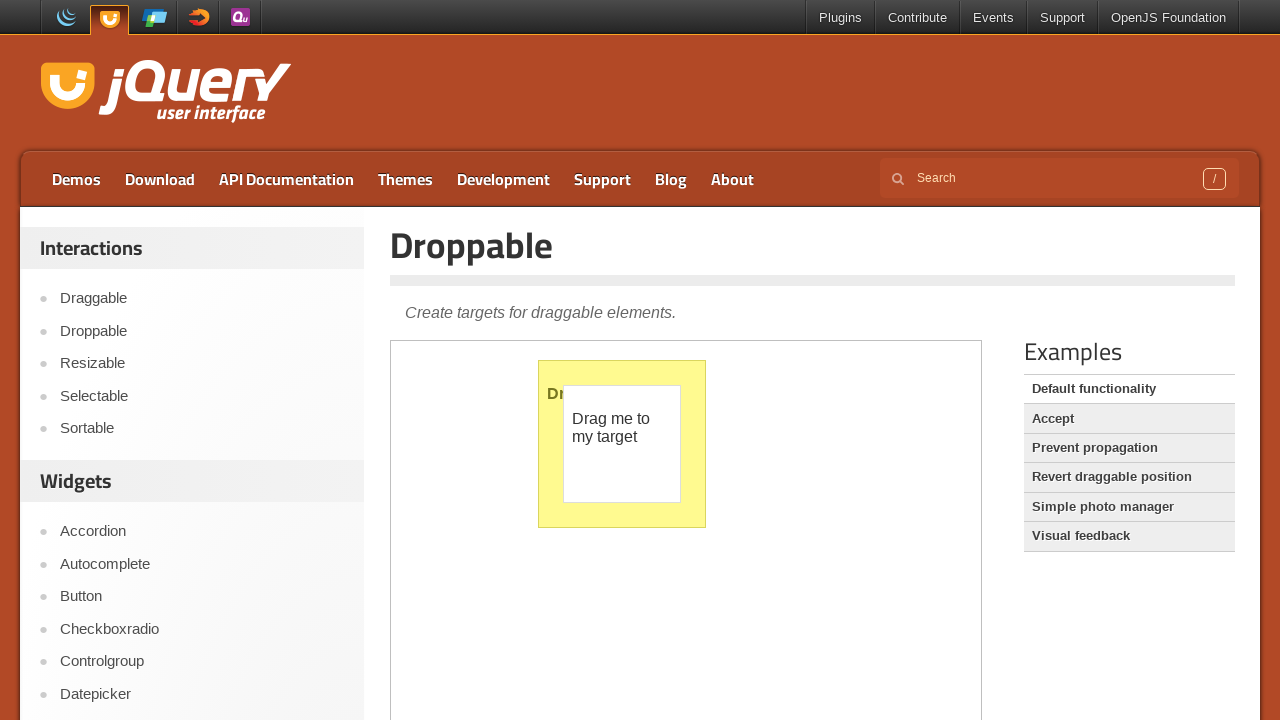

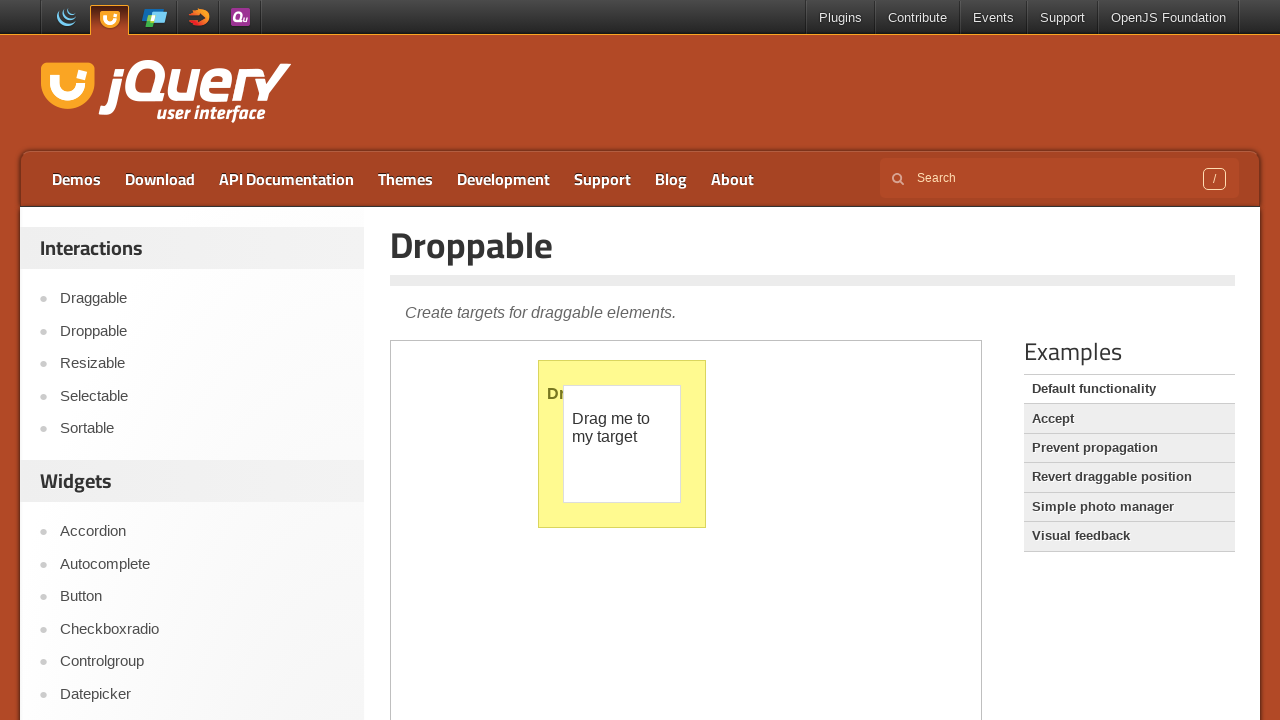